Tests a data types form by filling in all fields except zip code, submitting the form, and verifying that the zip code field shows an error (red) while all other filled fields show success (green)

Starting URL: https://bonigarcia.dev/selenium-webdriver-java/data-types.html

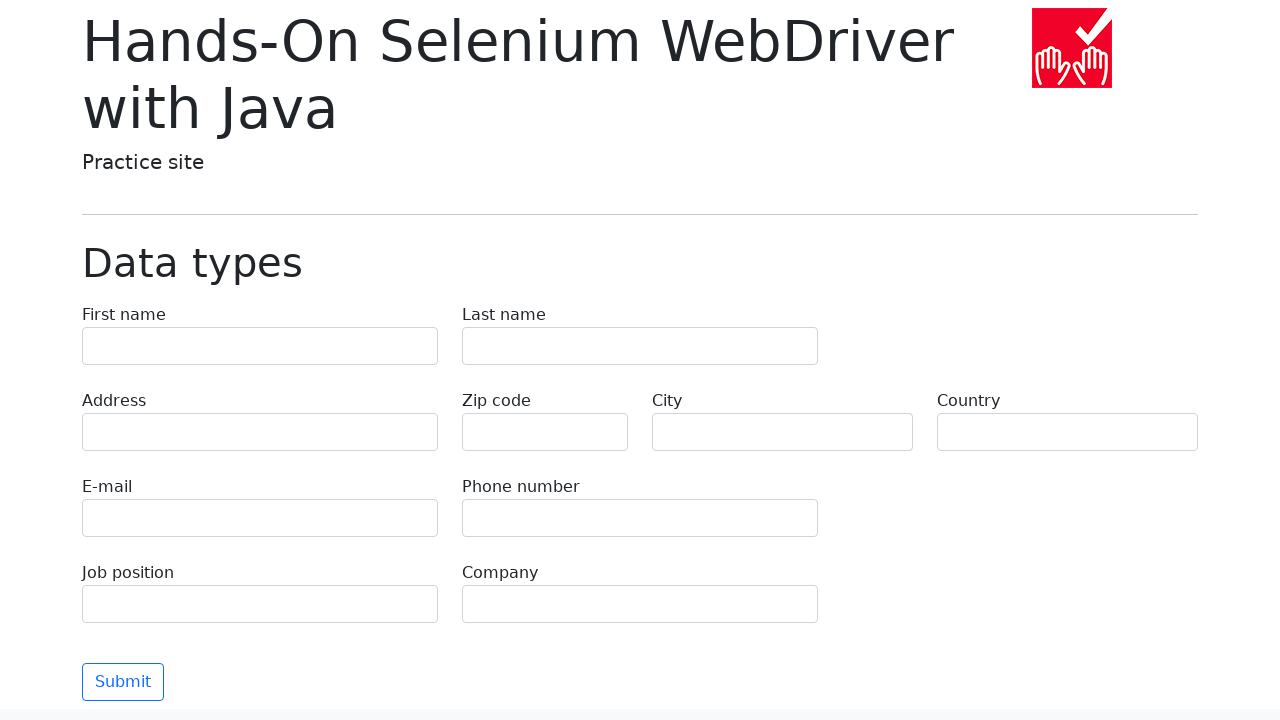

Filled first name field with 'Иван' on input[name='first-name']
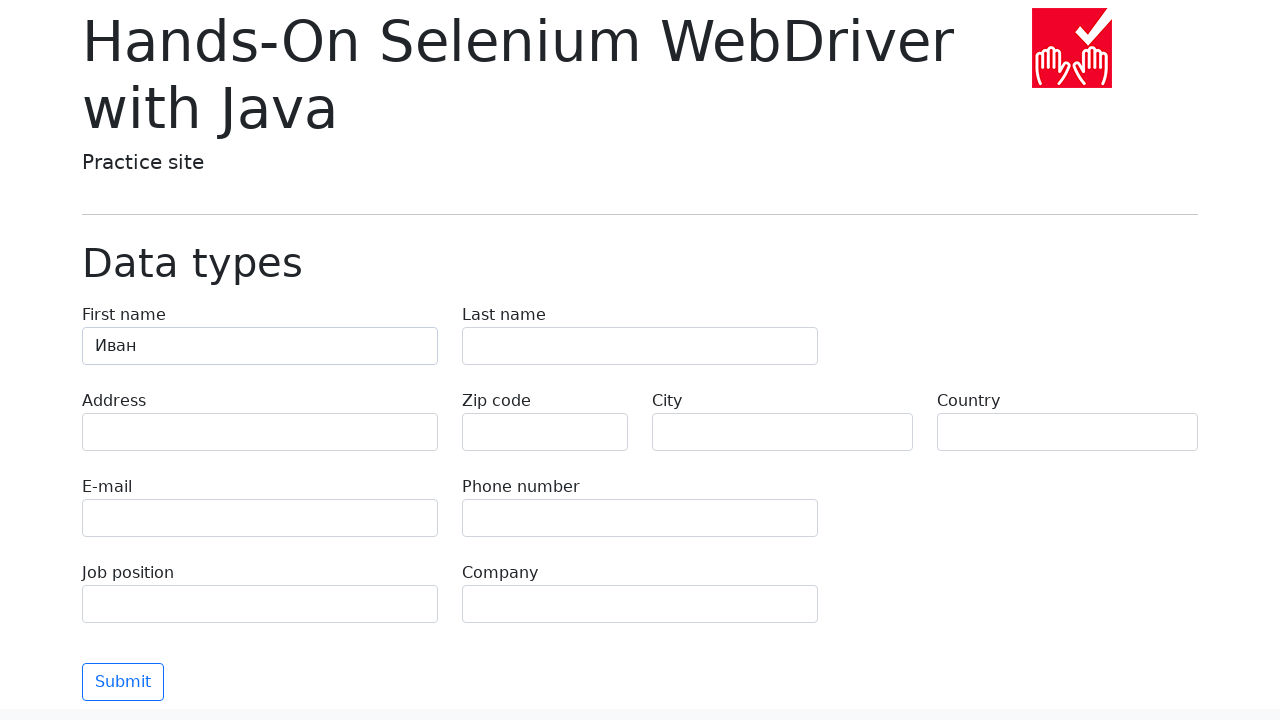

Filled last name field with 'Петров' on input[name='last-name']
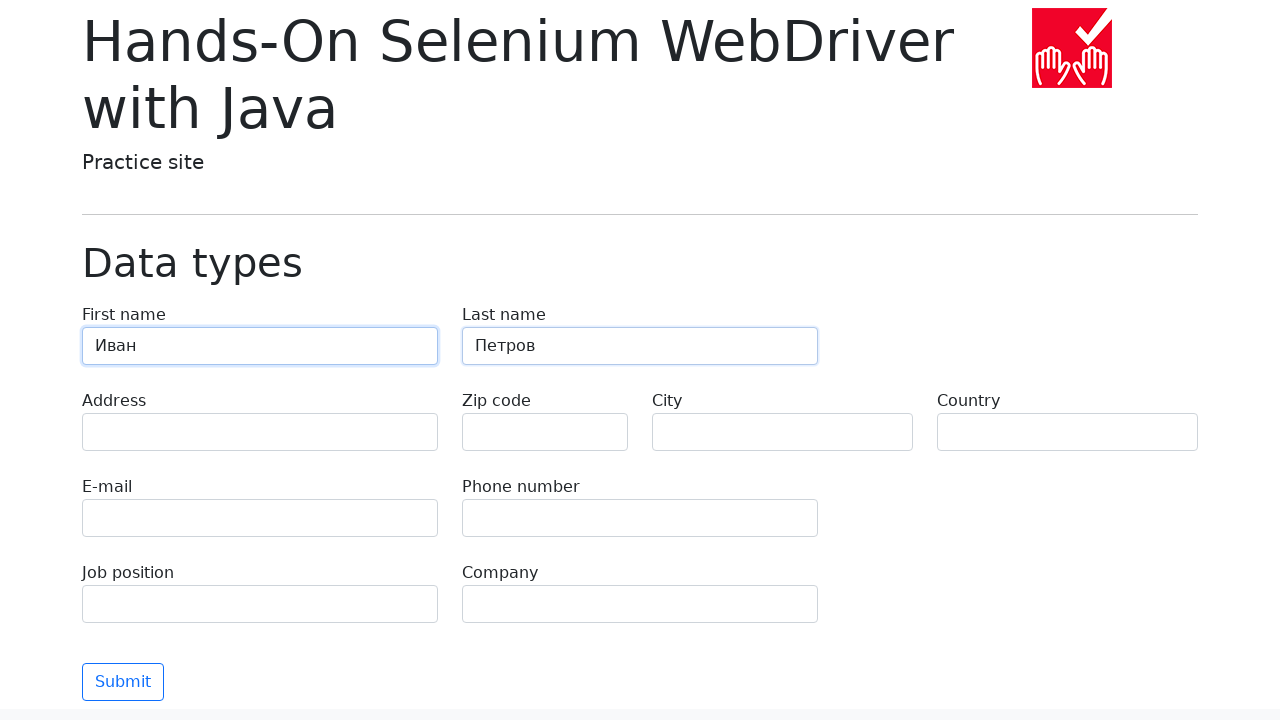

Filled address field with 'Ленина, 55-3' on input[name='address']
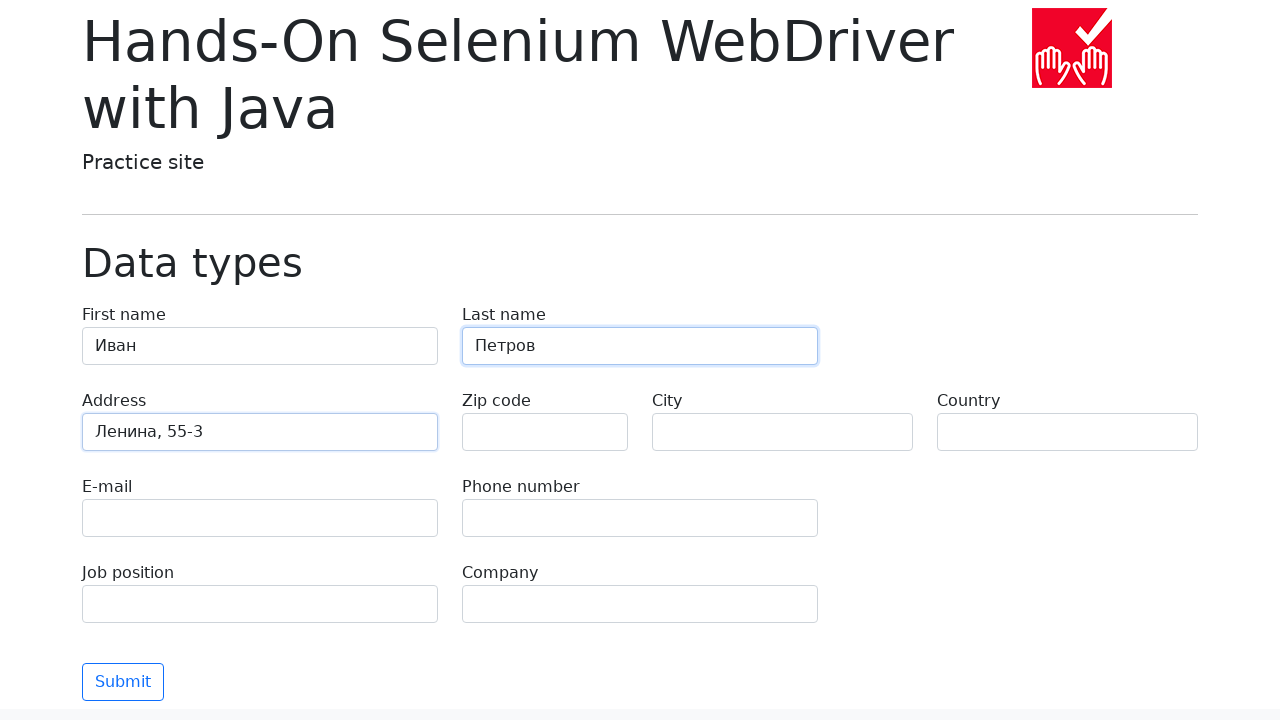

Left zip code field empty to trigger validation error on input[name='zip-code']
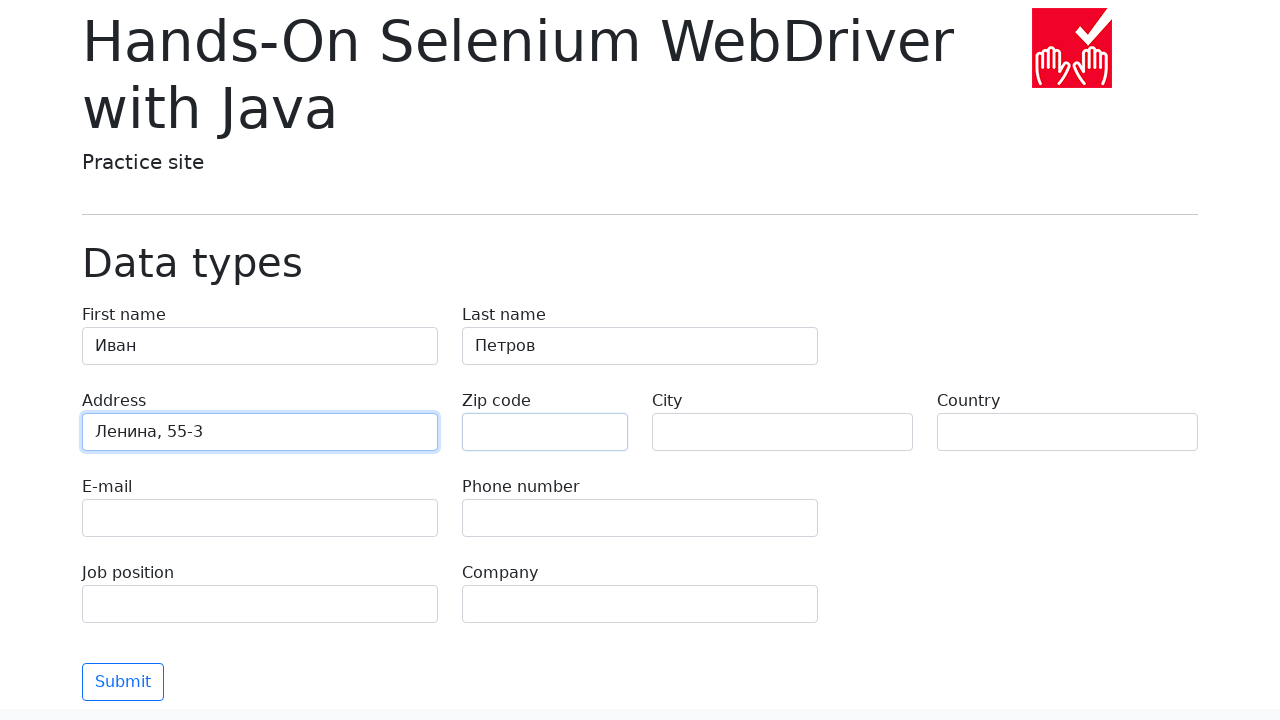

Filled city field with 'Москва' on input[name='city']
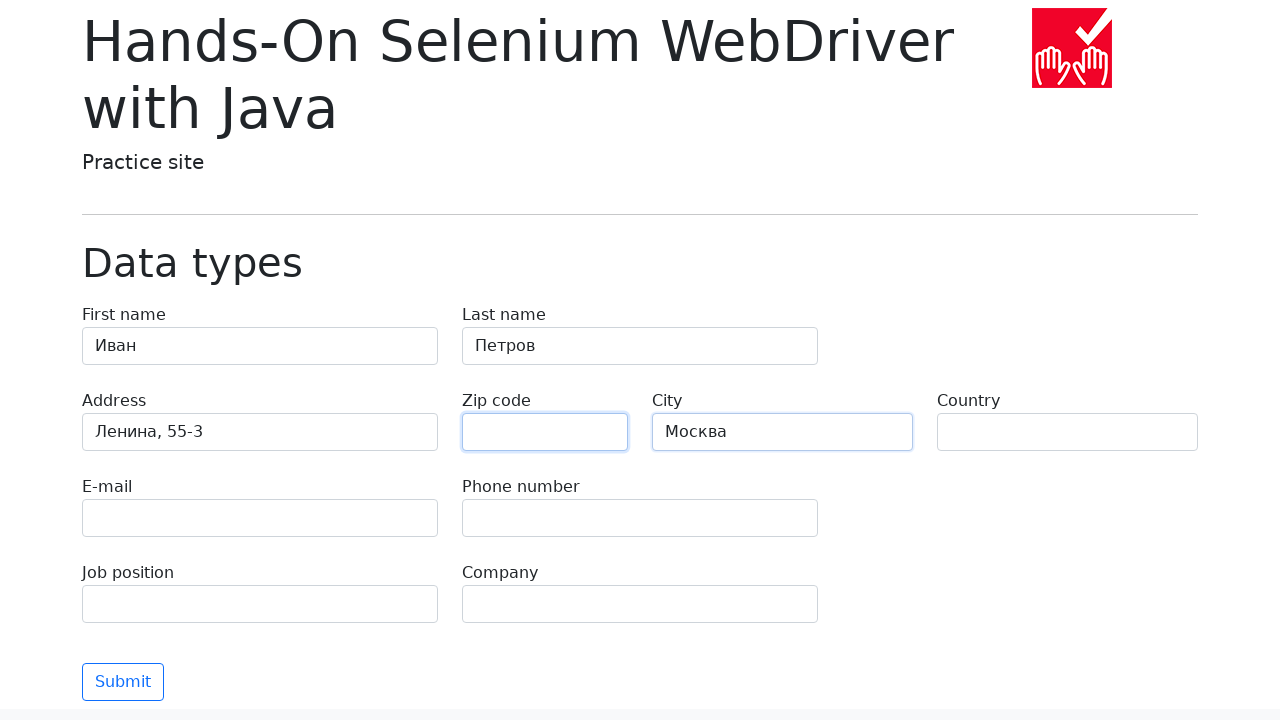

Filled country field with 'Россия' on input[name='country']
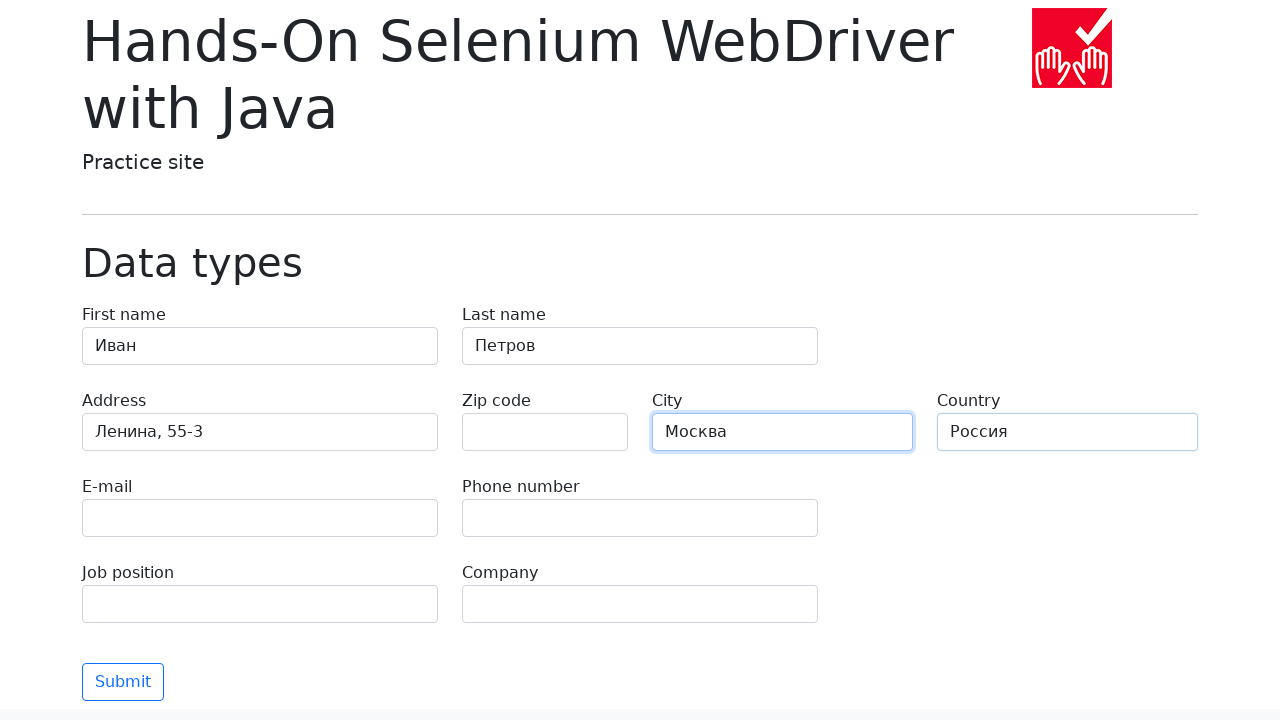

Filled email field with 'test@skypro.com' on input[name='e-mail']
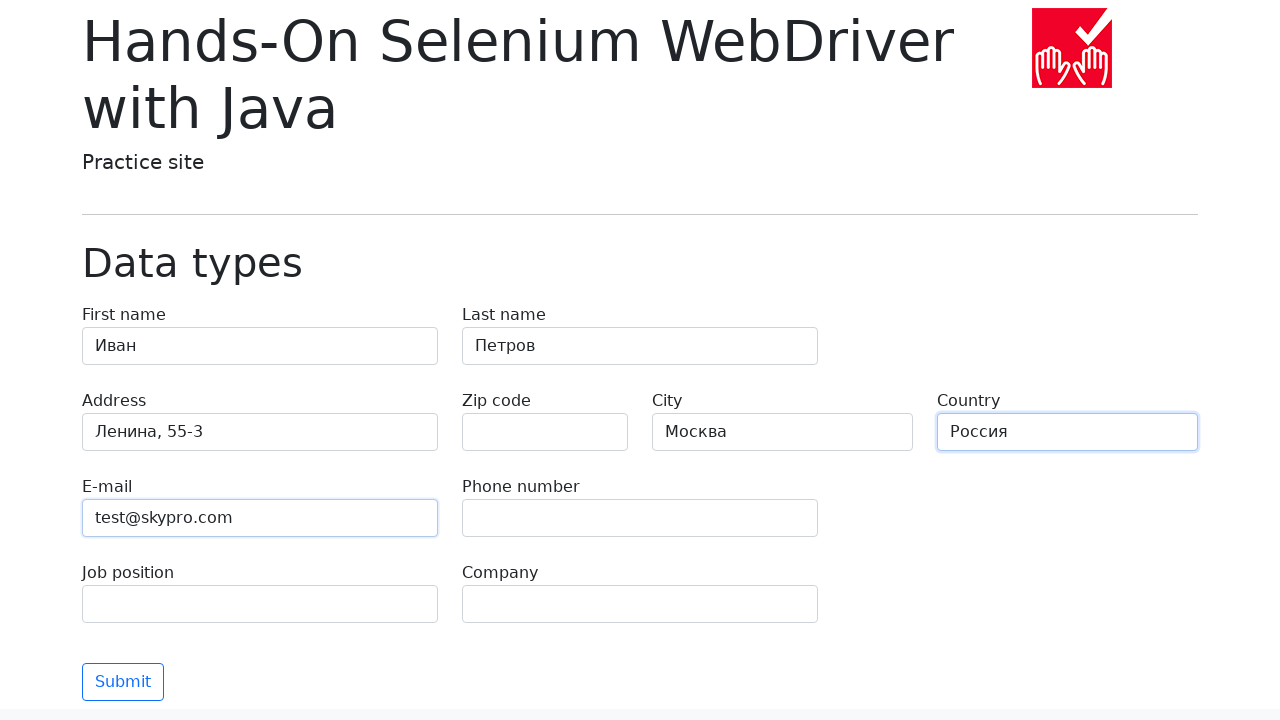

Filled phone field with '+7985899998787' on input[name='phone']
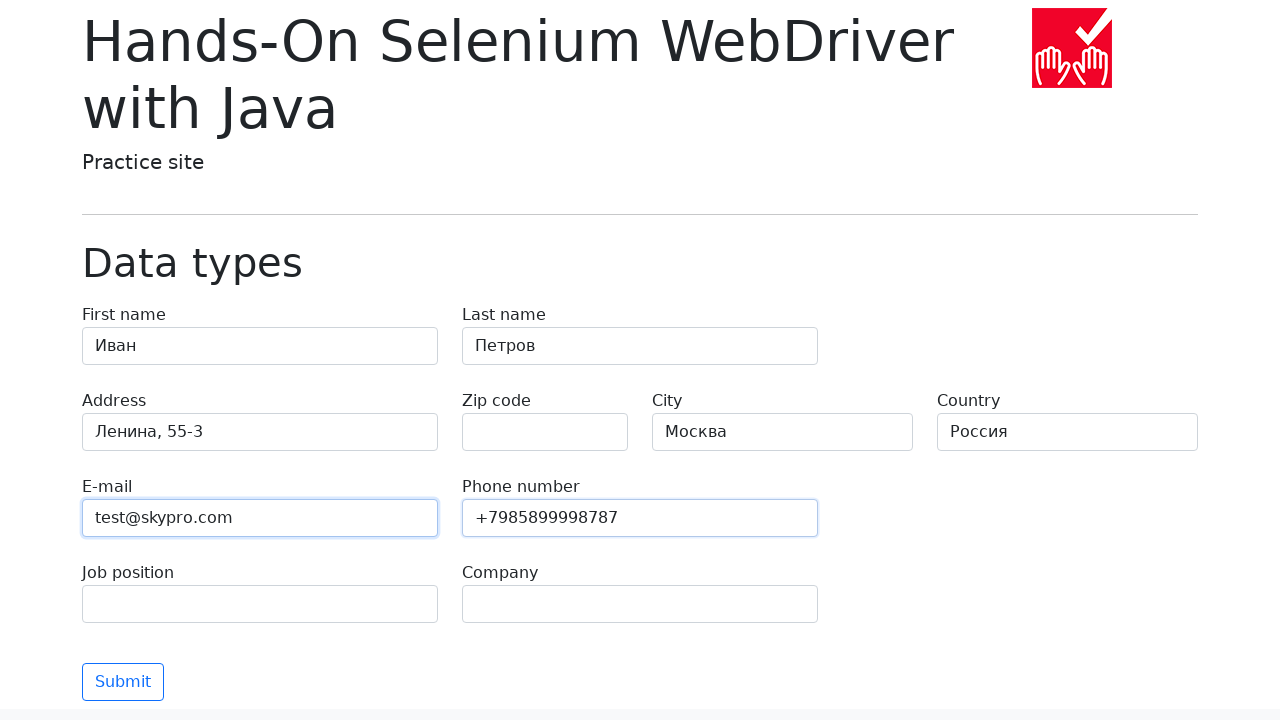

Filled job position field with 'QA' on input[name='job-position']
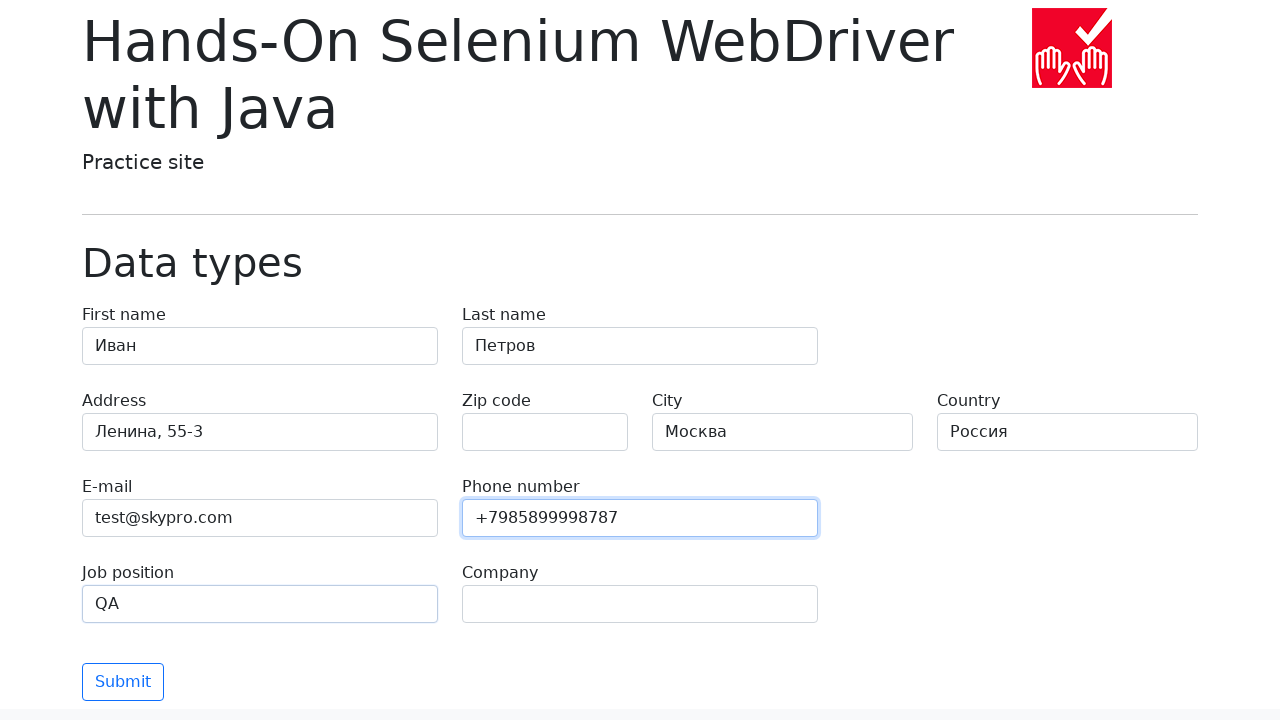

Filled company field with 'SkyPro' on input[name='company']
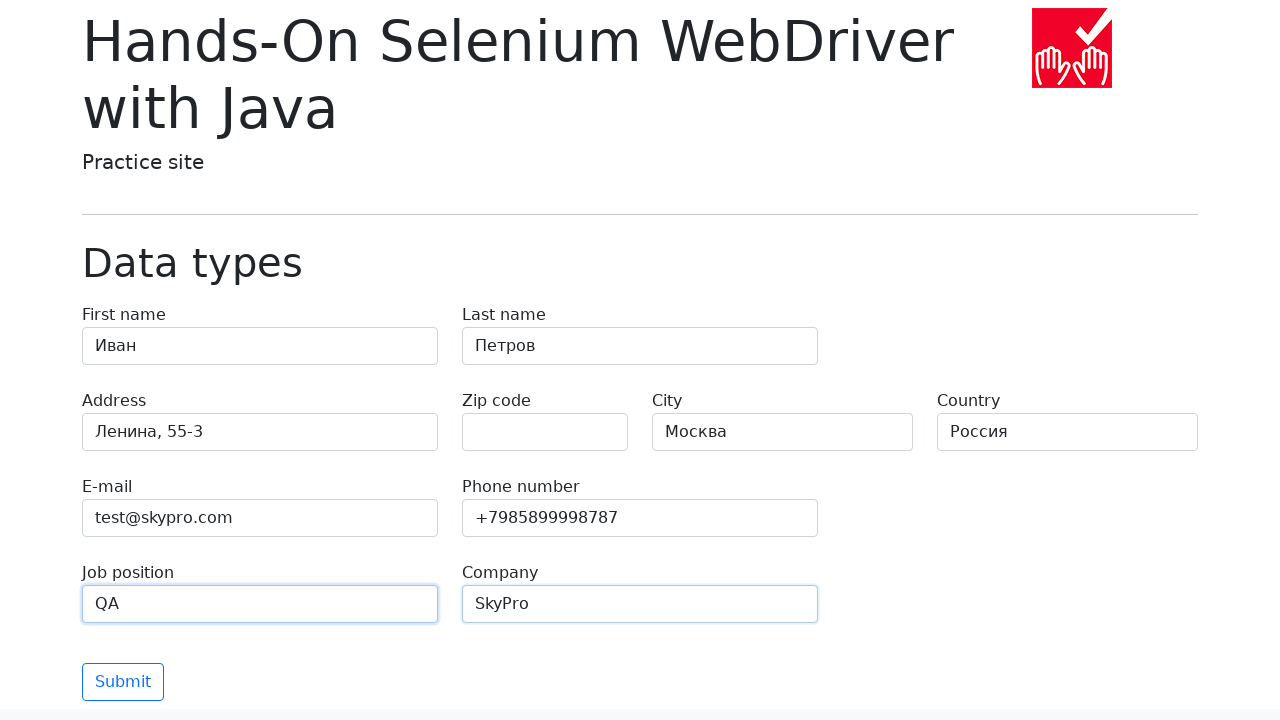

Clicked submit button to submit the form at (123, 682) on button[type='submit']
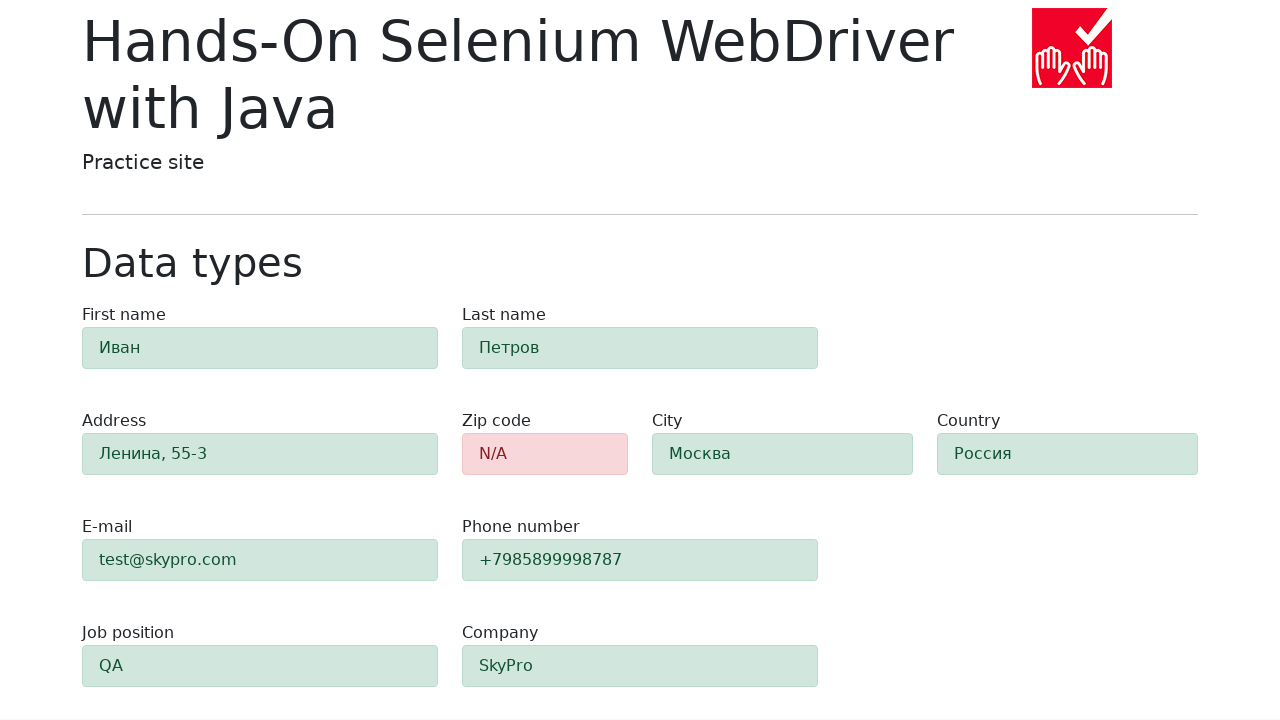

Form submission completed and validation results loaded
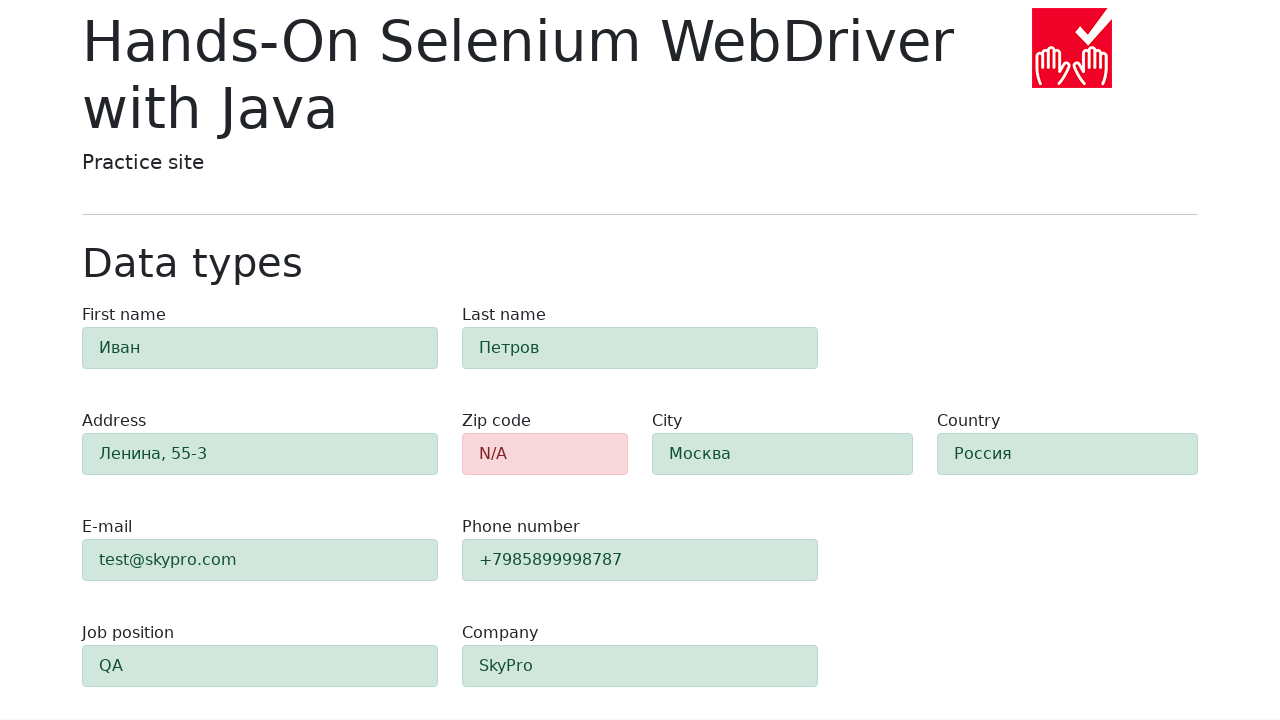

Verified zip code field shows error (red highlight) - alert-danger class present
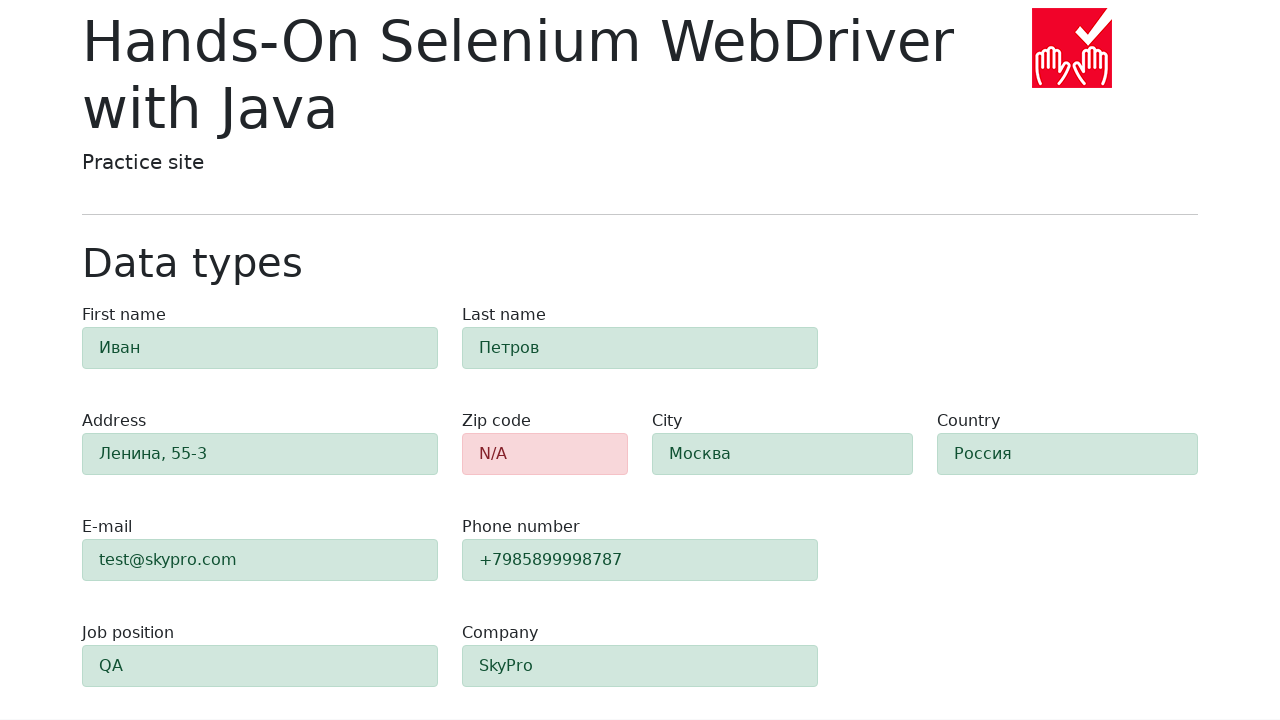

Verified First Name field shows success (green highlight) - alert-success class present
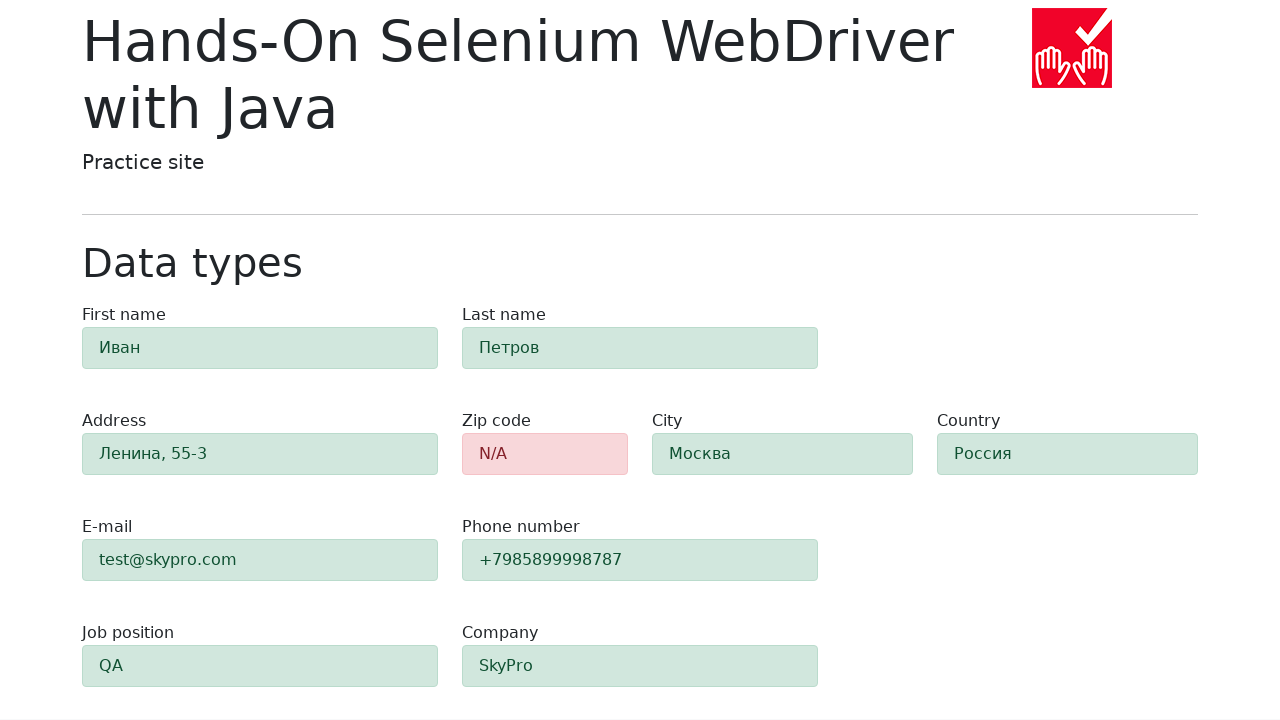

Verified Last Name field shows success (green highlight) - alert-success class present
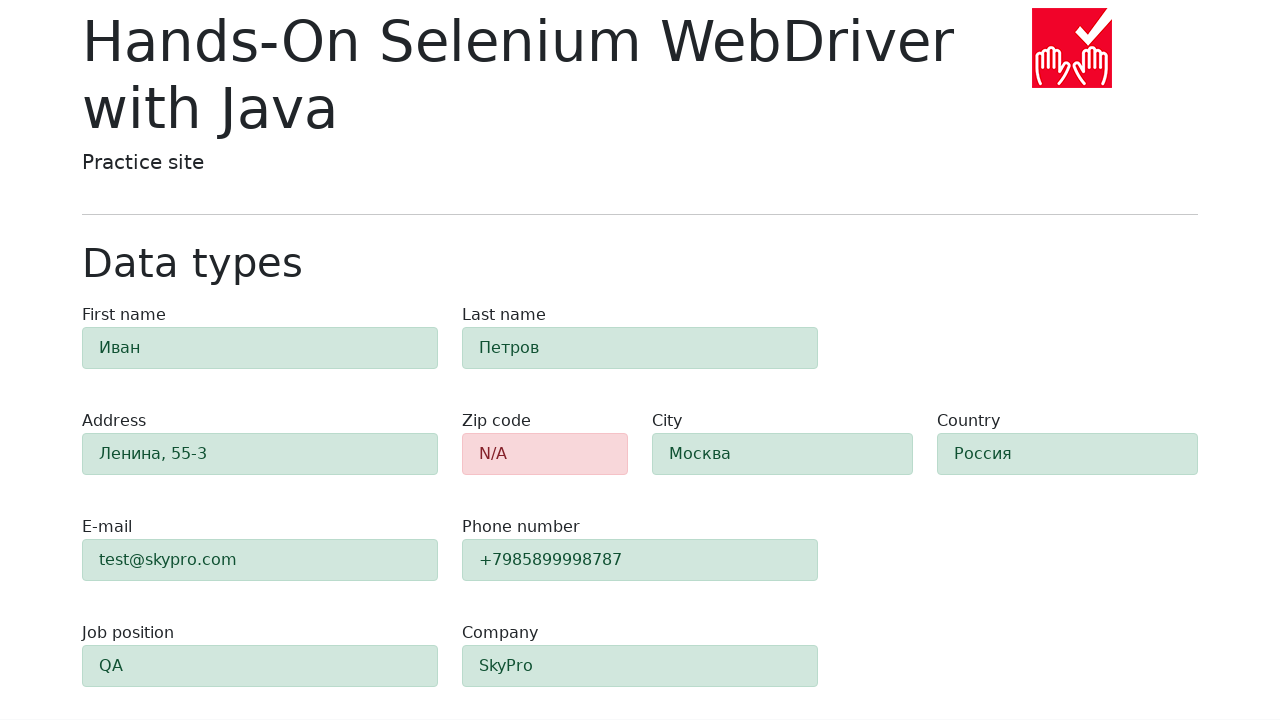

Verified Address field shows success (green highlight) - alert-success class present
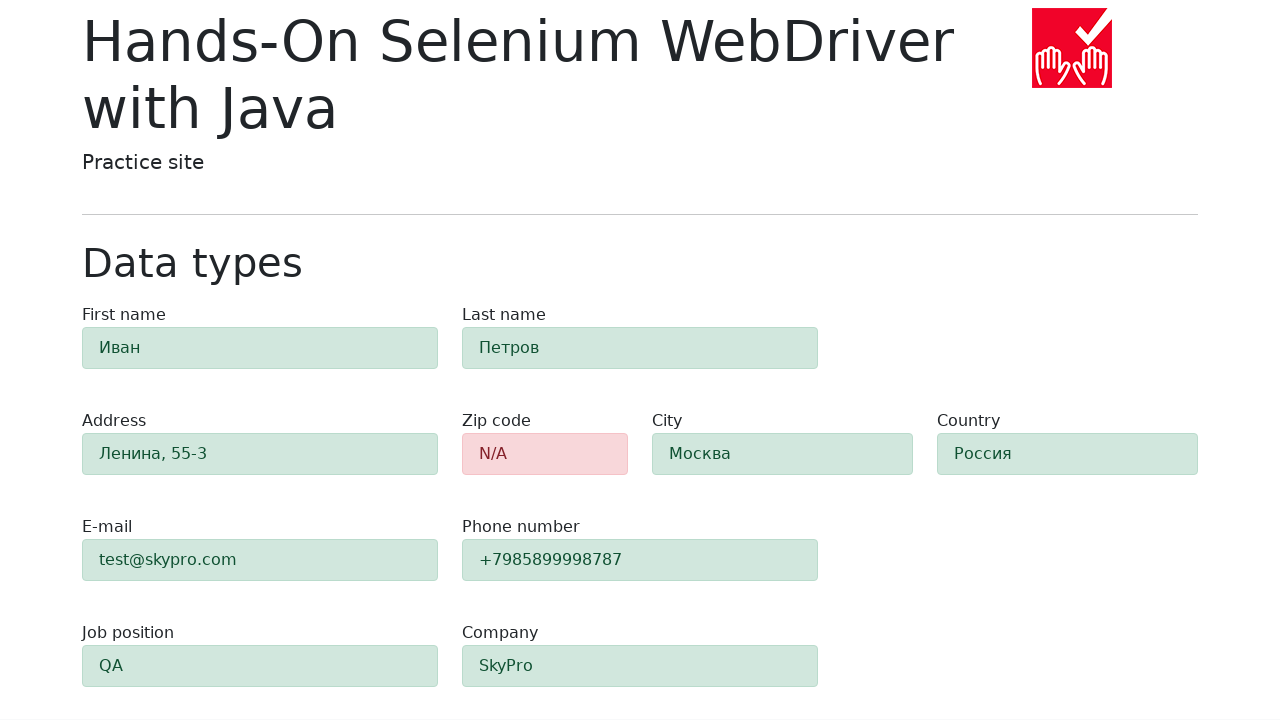

Verified City field shows success (green highlight) - alert-success class present
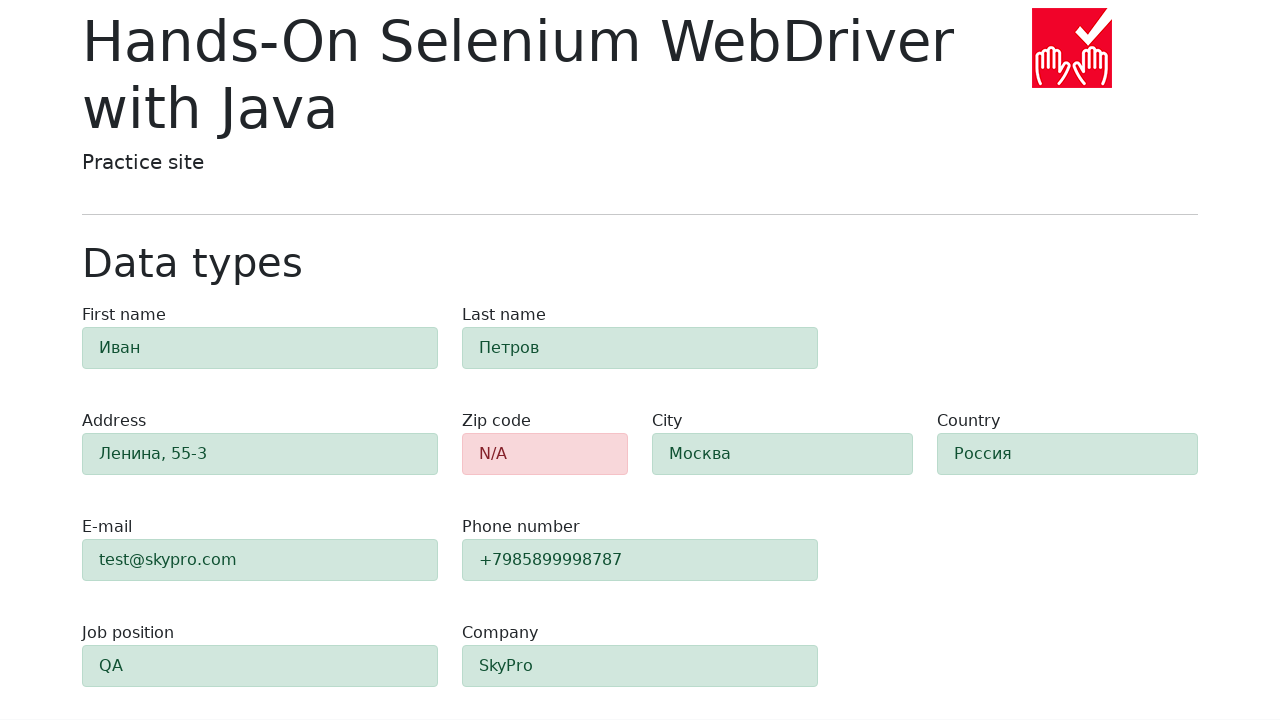

Verified Country field shows success (green highlight) - alert-success class present
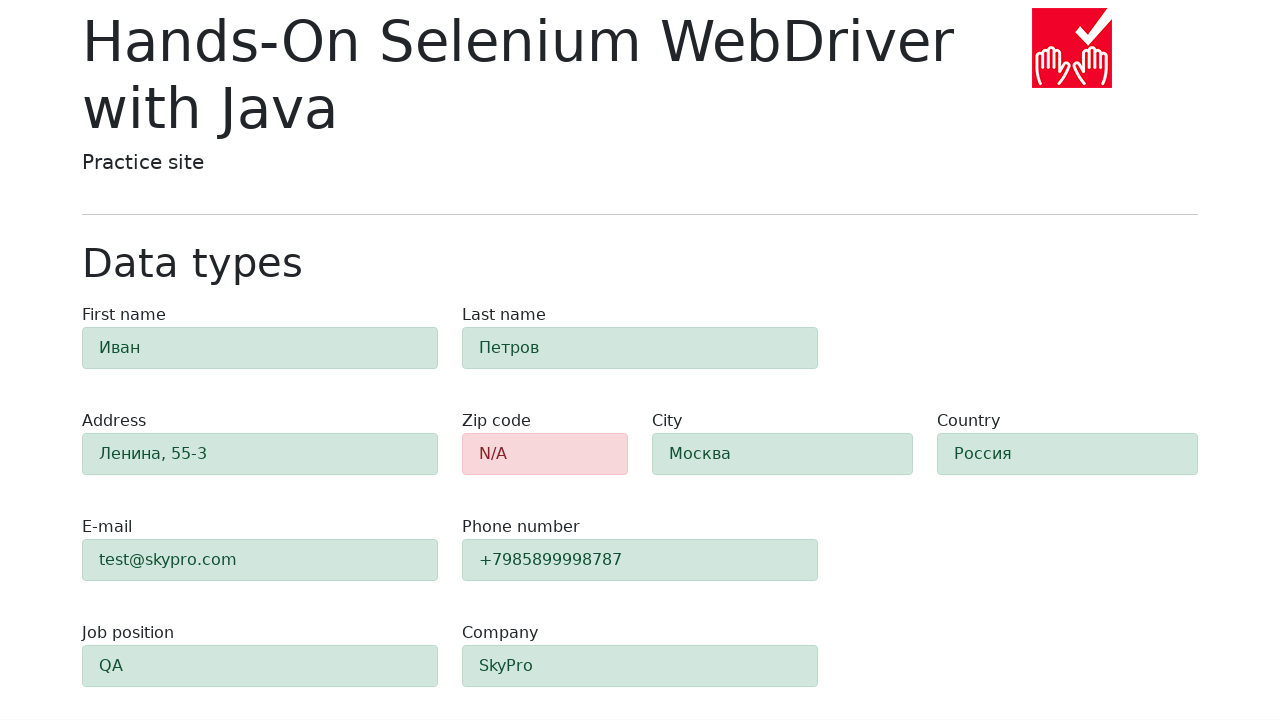

Verified E Mail field shows success (green highlight) - alert-success class present
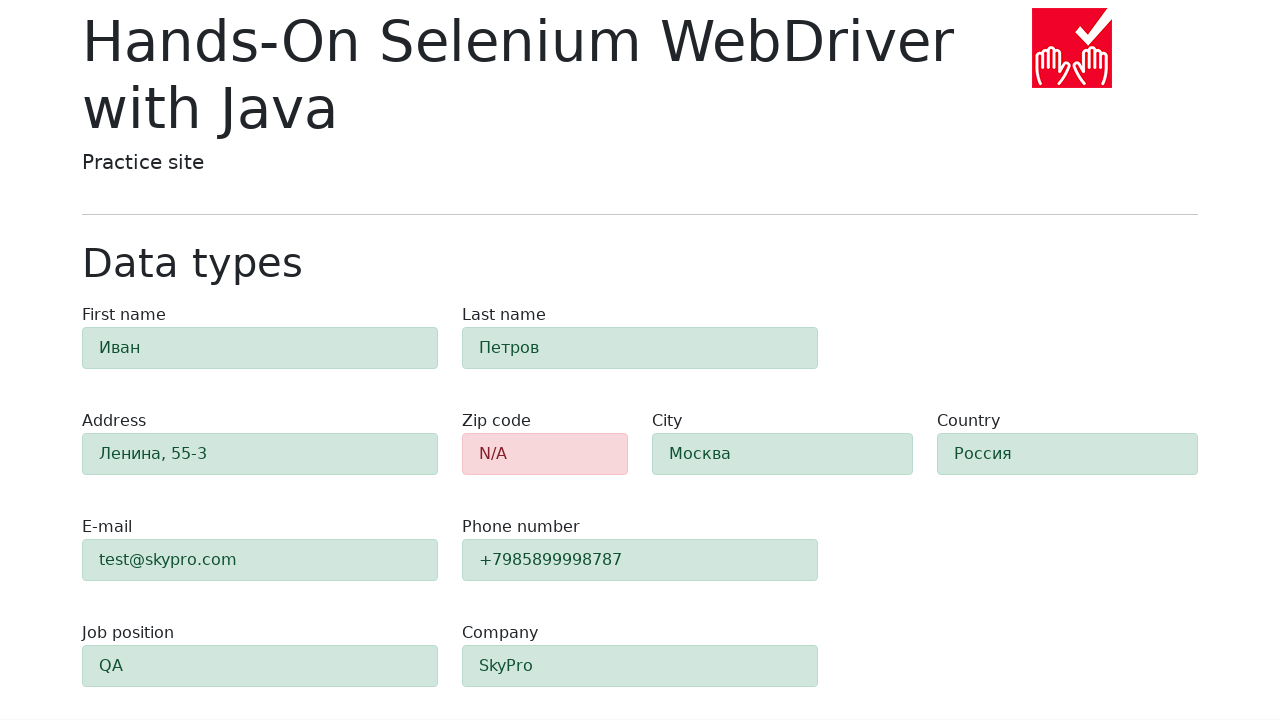

Verified Phone field shows success (green highlight) - alert-success class present
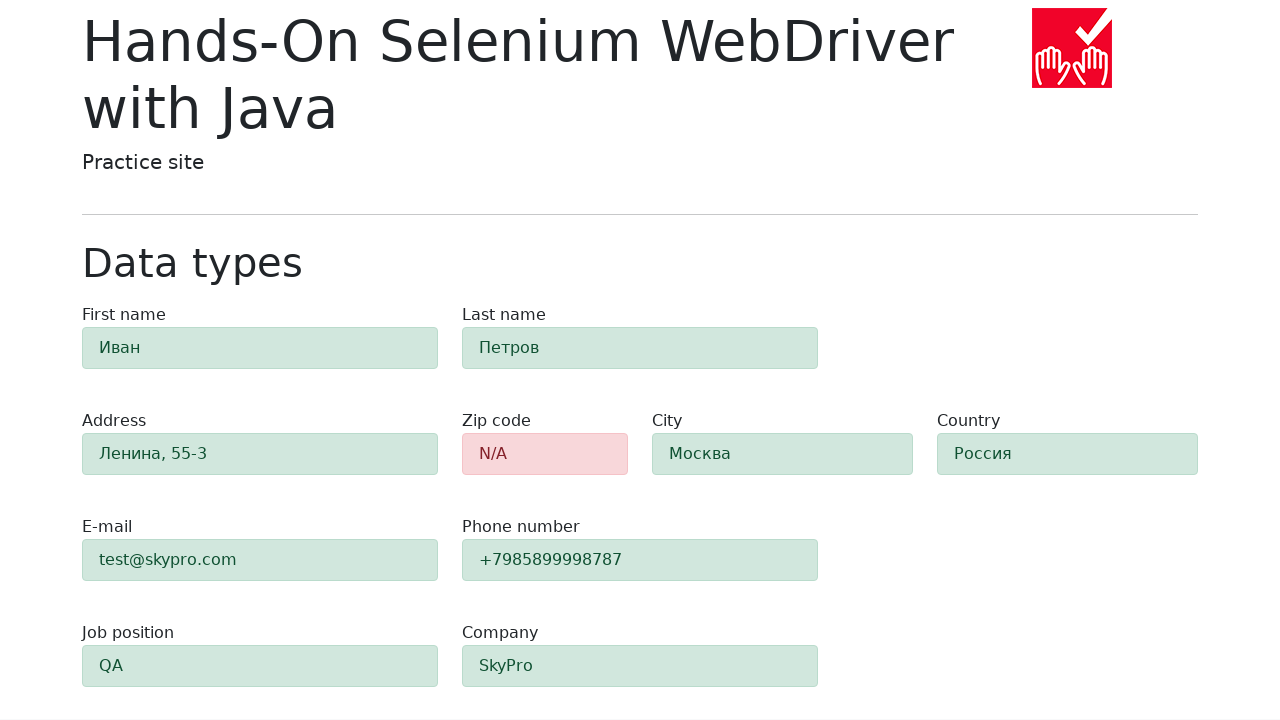

Verified Job Position field shows success (green highlight) - alert-success class present
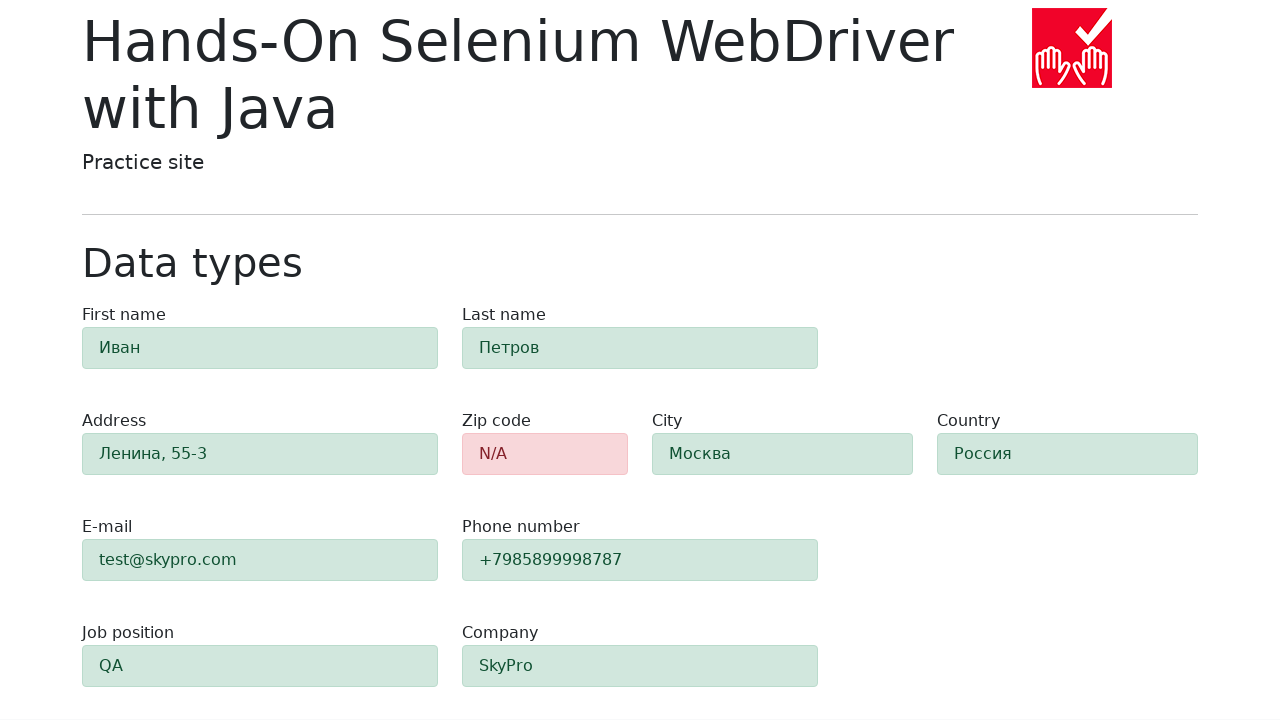

Verified Company field shows success (green highlight) - alert-success class present
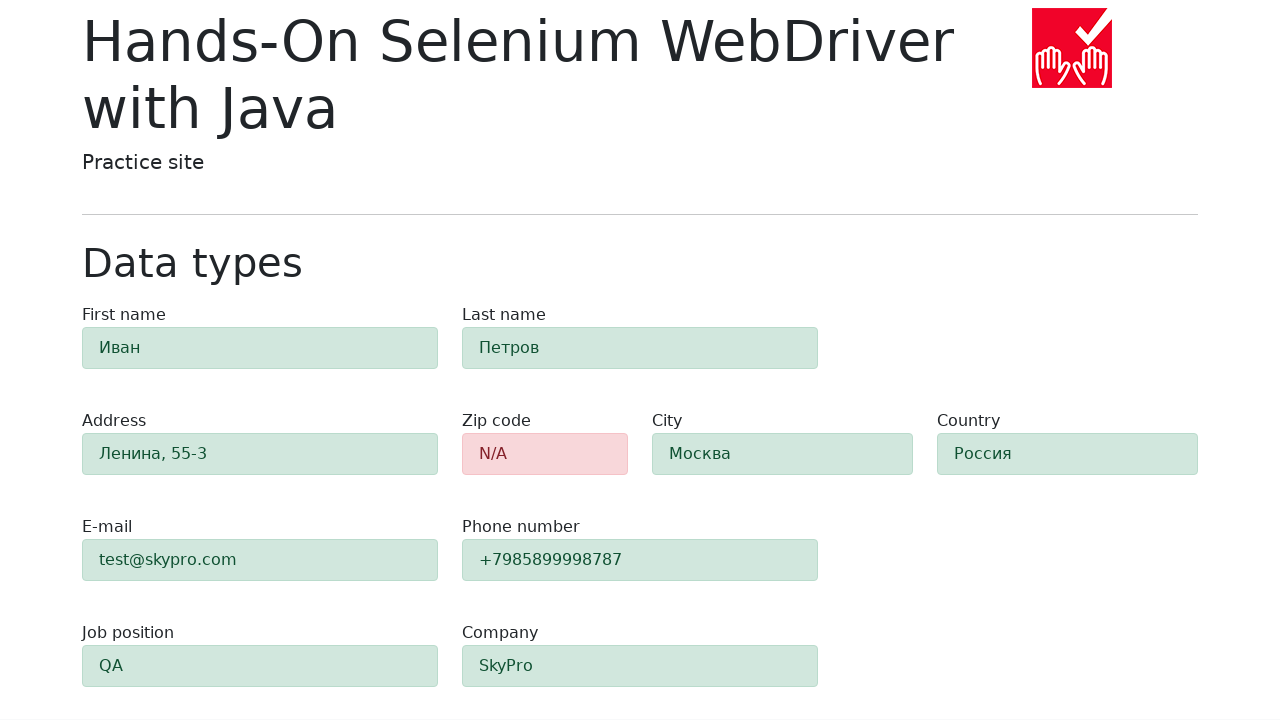

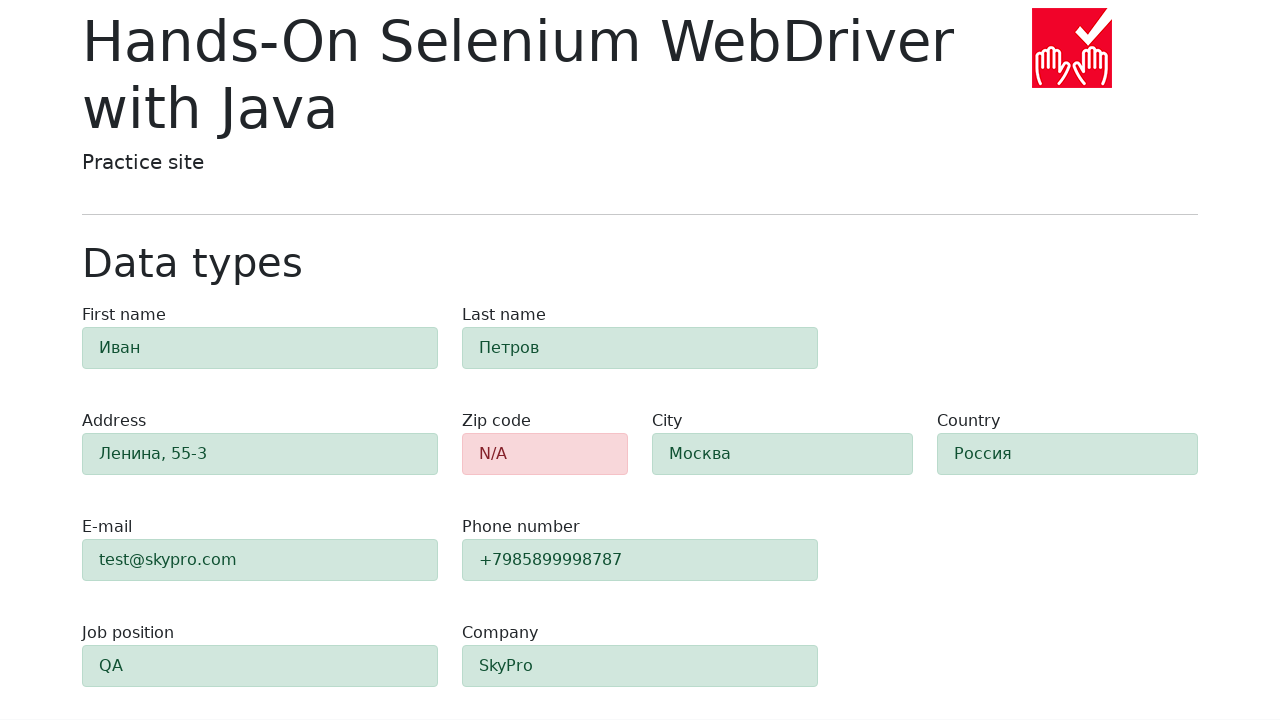